Launches browser and navigates to Flipkart homepage to verify the page loads successfully

Starting URL: https://www.flipkart.com

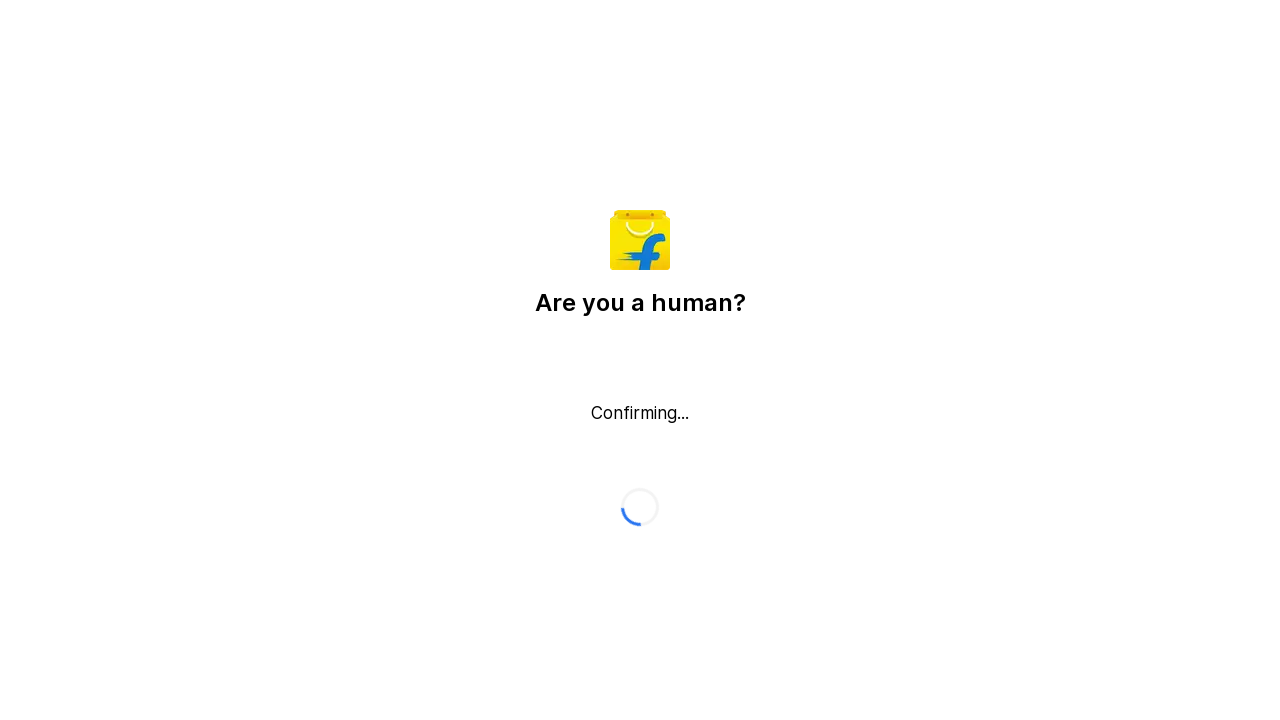

Waited for Flipkart homepage DOM to load
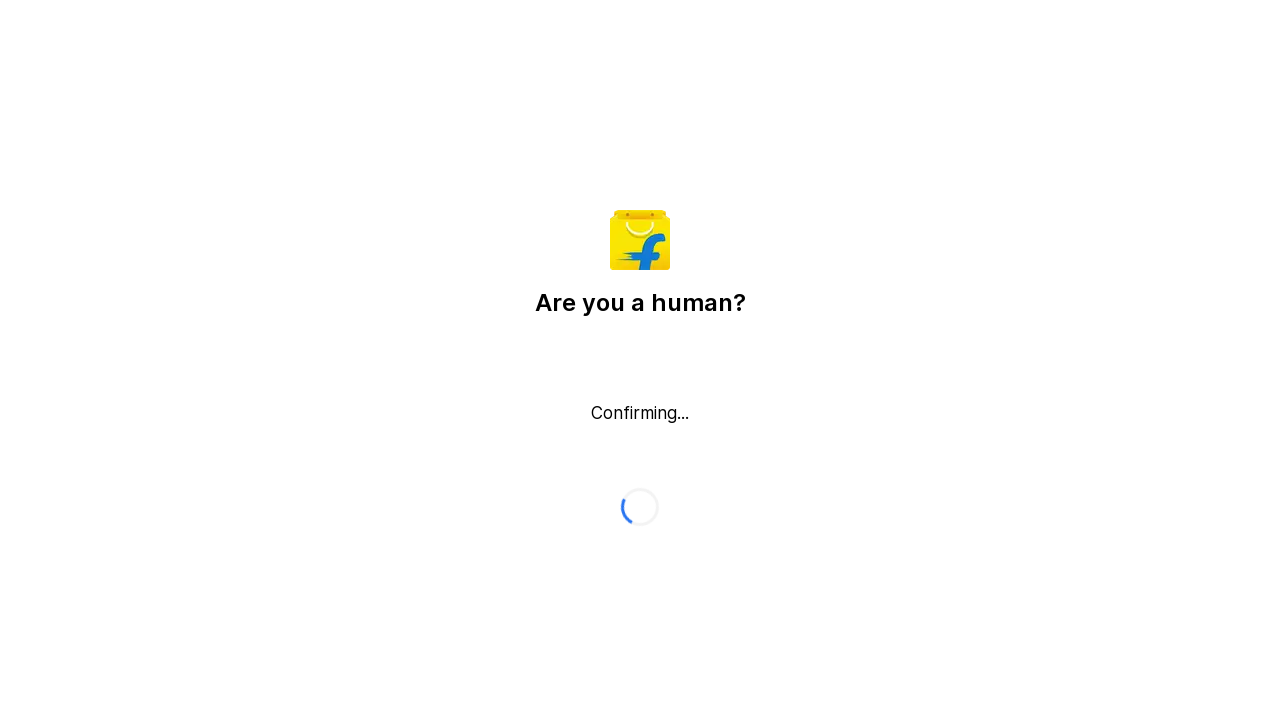

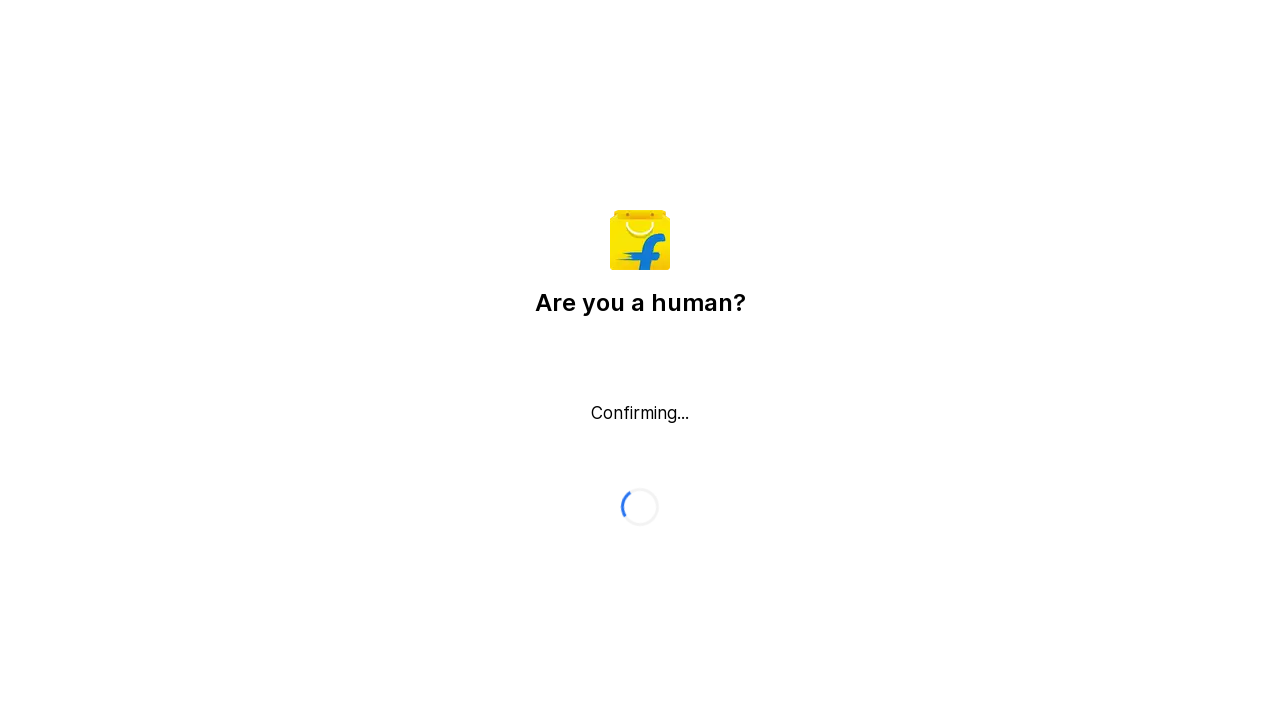